Tests interaction with a single iframe by switching to it and entering text in an input field

Starting URL: https://demo.automationtesting.in/Frames.html

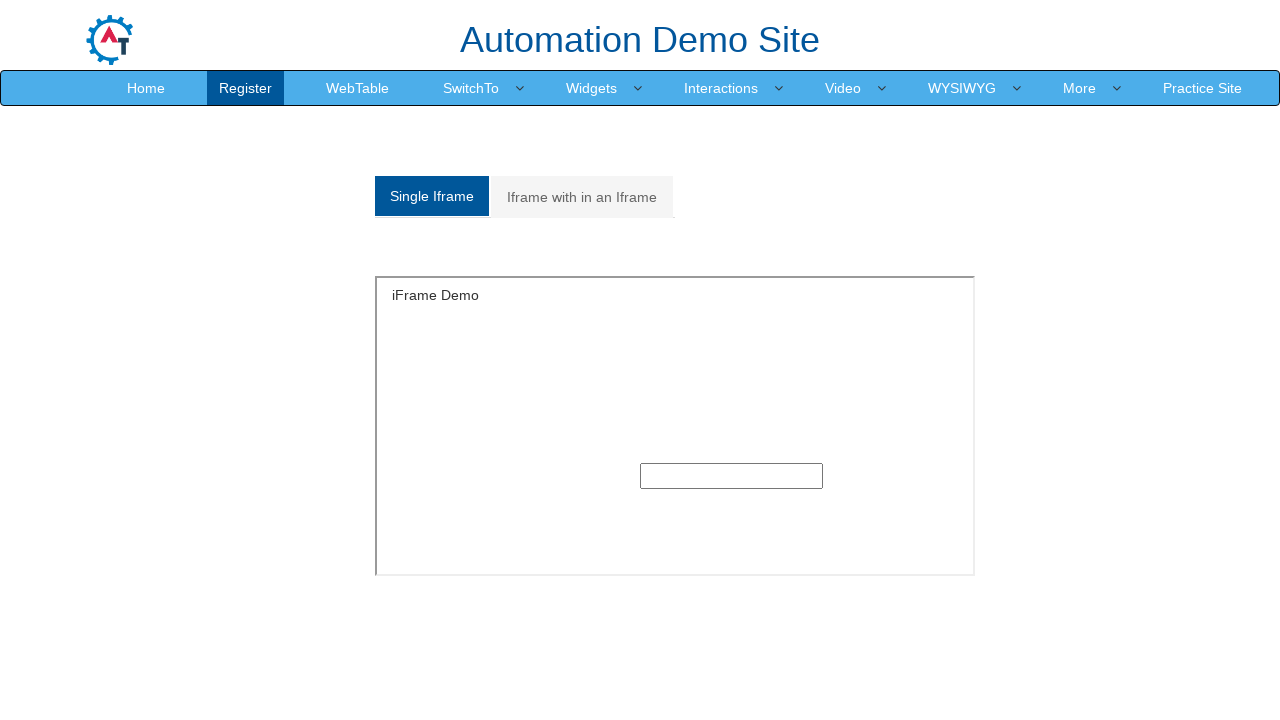

Located single iframe with ID 'singleframe'
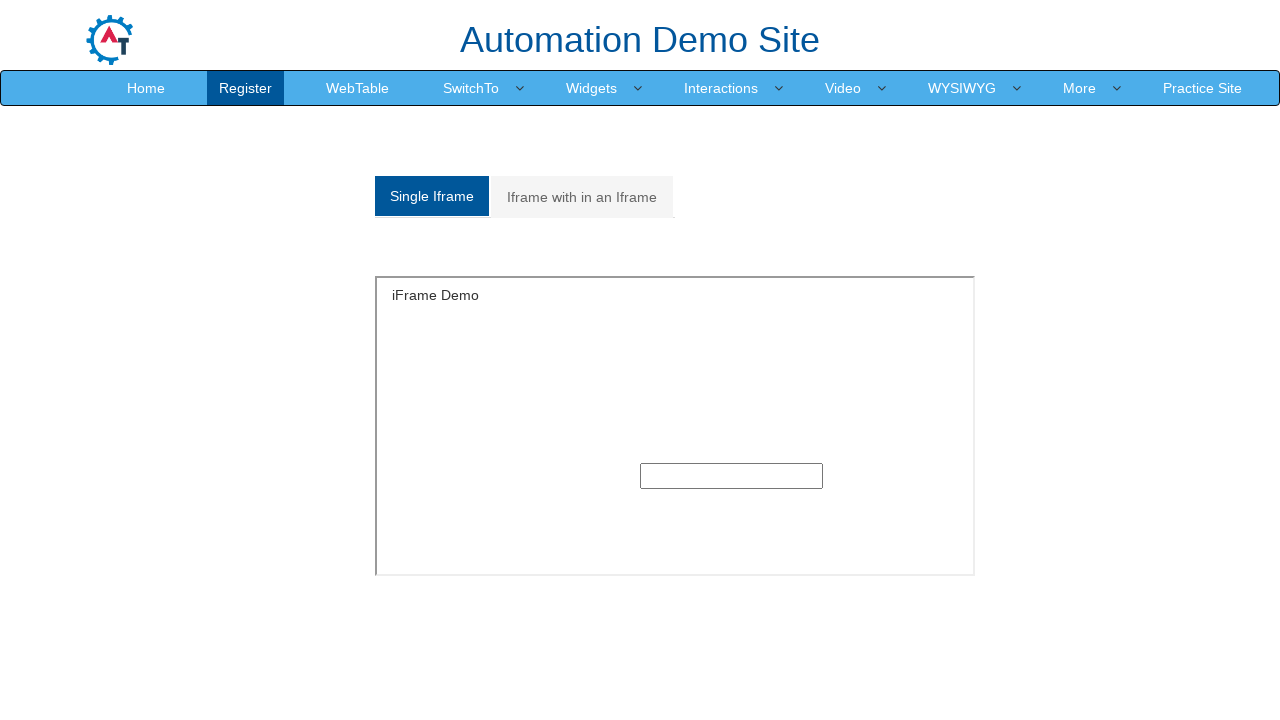

Entered text '1234567890' in input field within iframe on iframe#singleframe >> internal:control=enter-frame >> input[type='text']
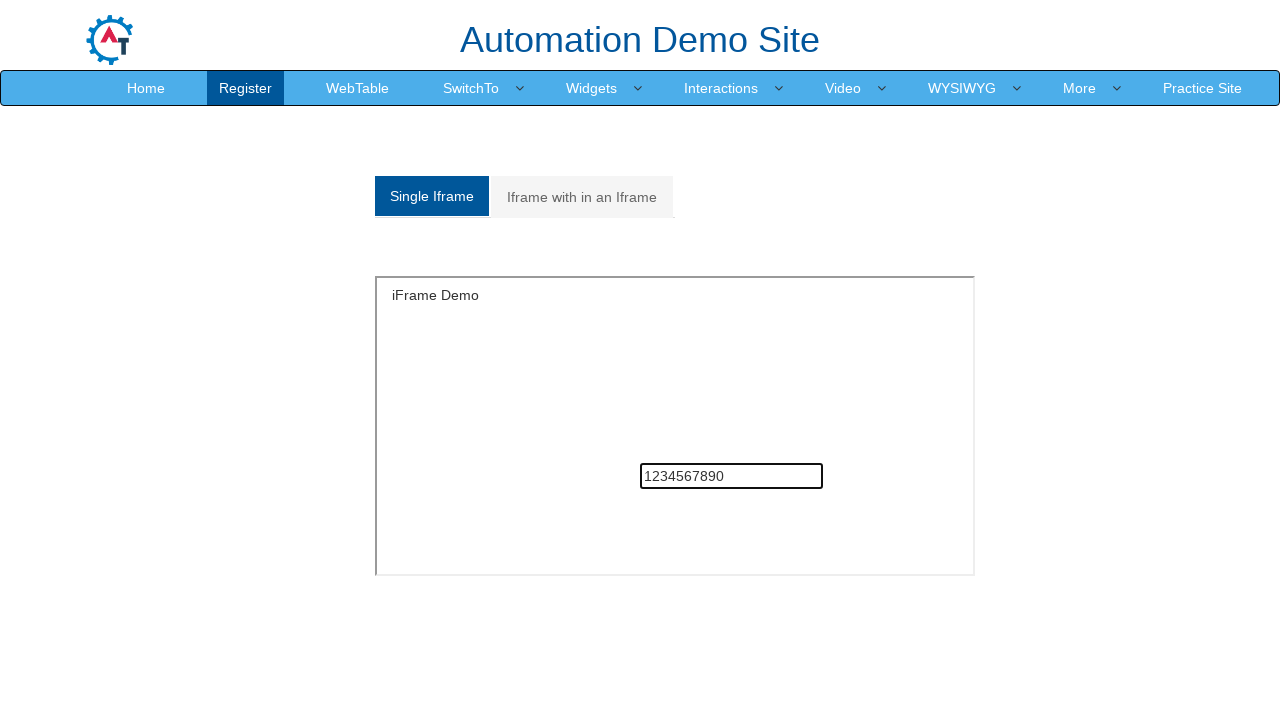

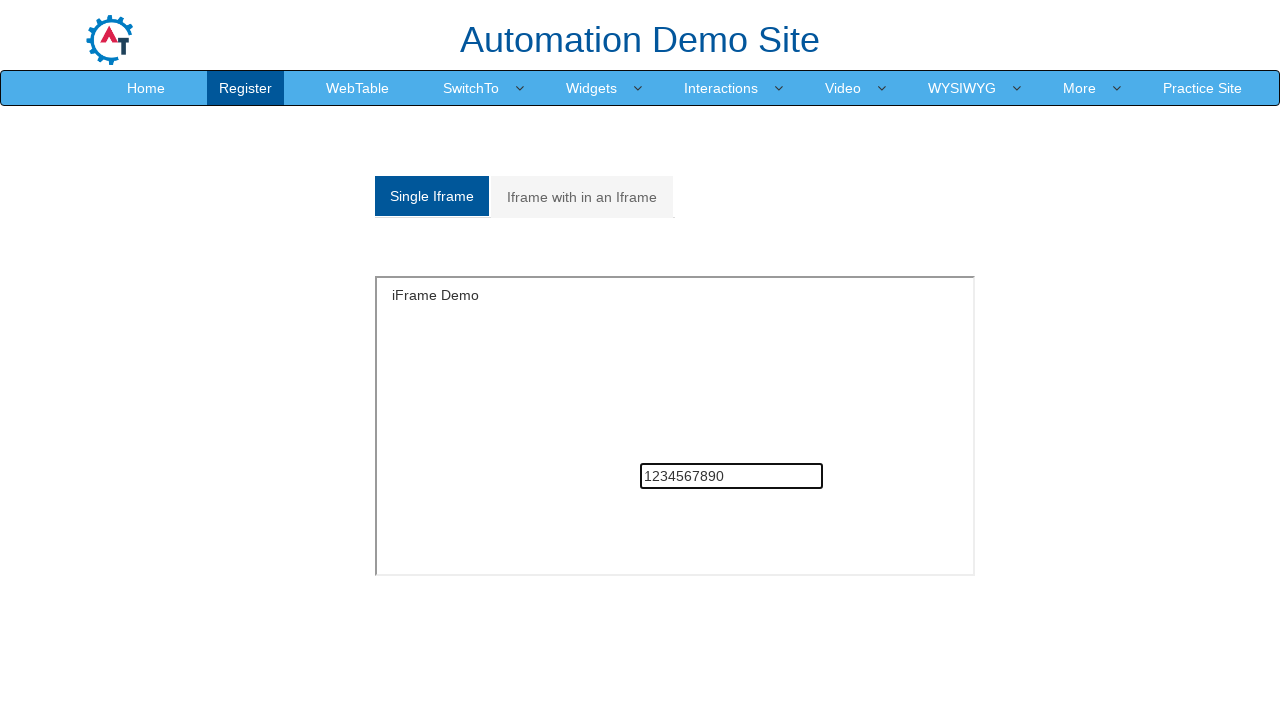